Verifies all form fields are accessible, enabled, and accept appropriate input types.

Starting URL: https://parabank.parasoft.com/parabank/contact.htm

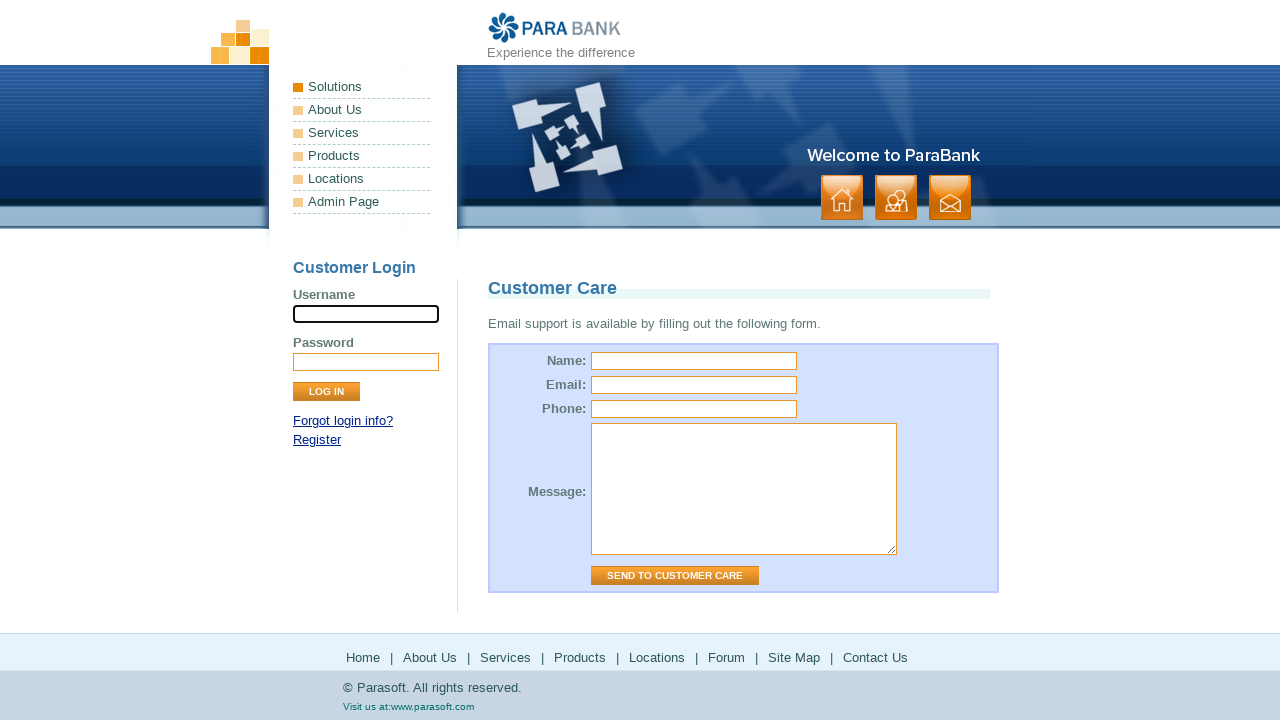

Waited for page to load (networkidle state)
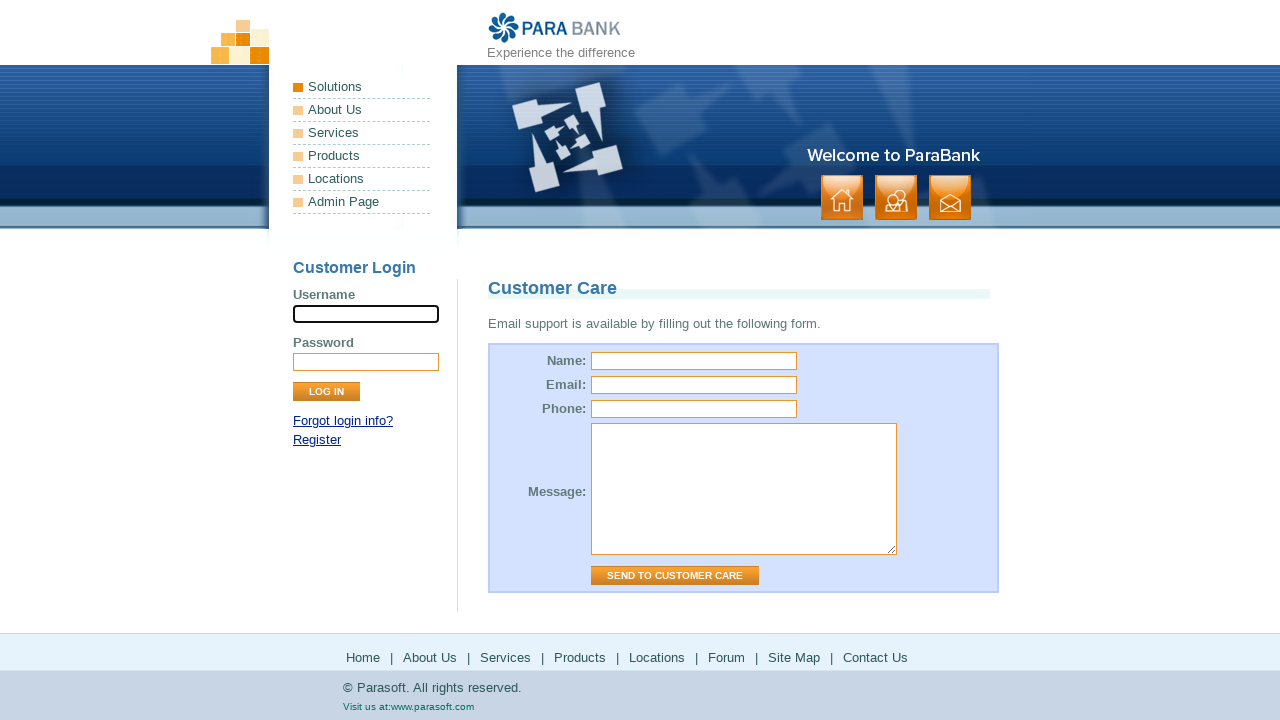

Filled name field with 'Starling' on input[name="name"]
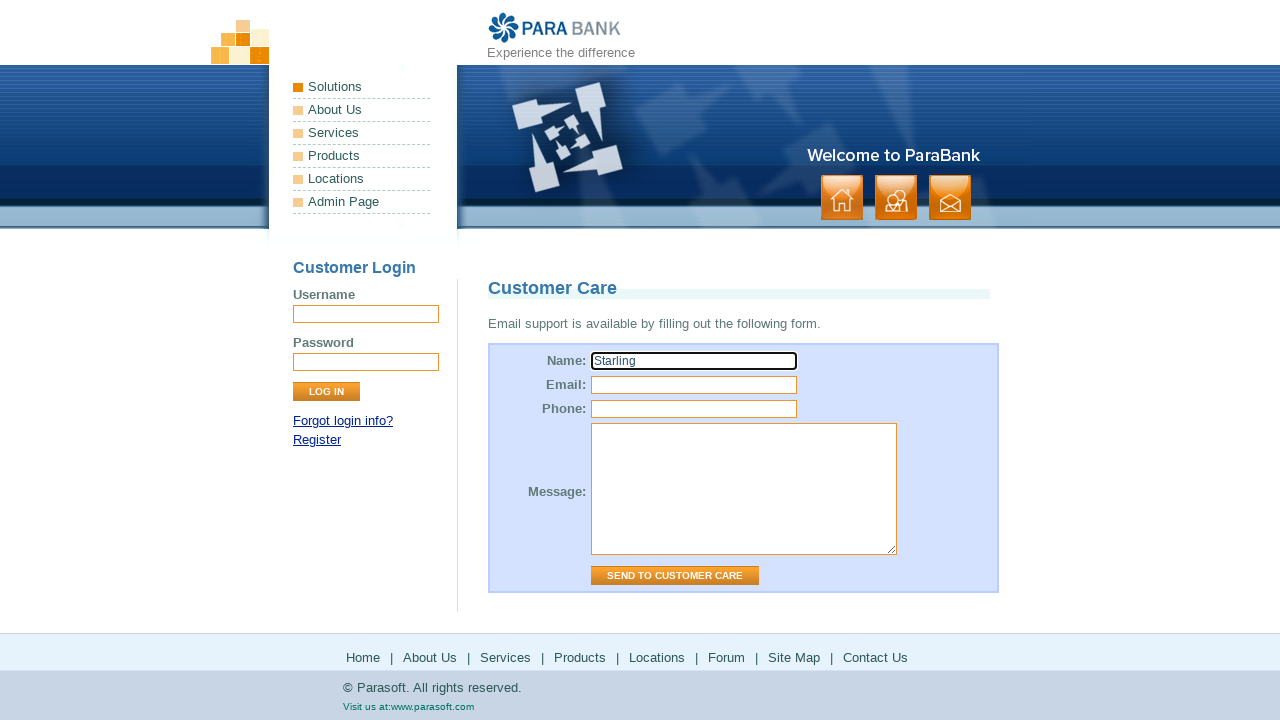

Retrieved name field value: 'Starling'
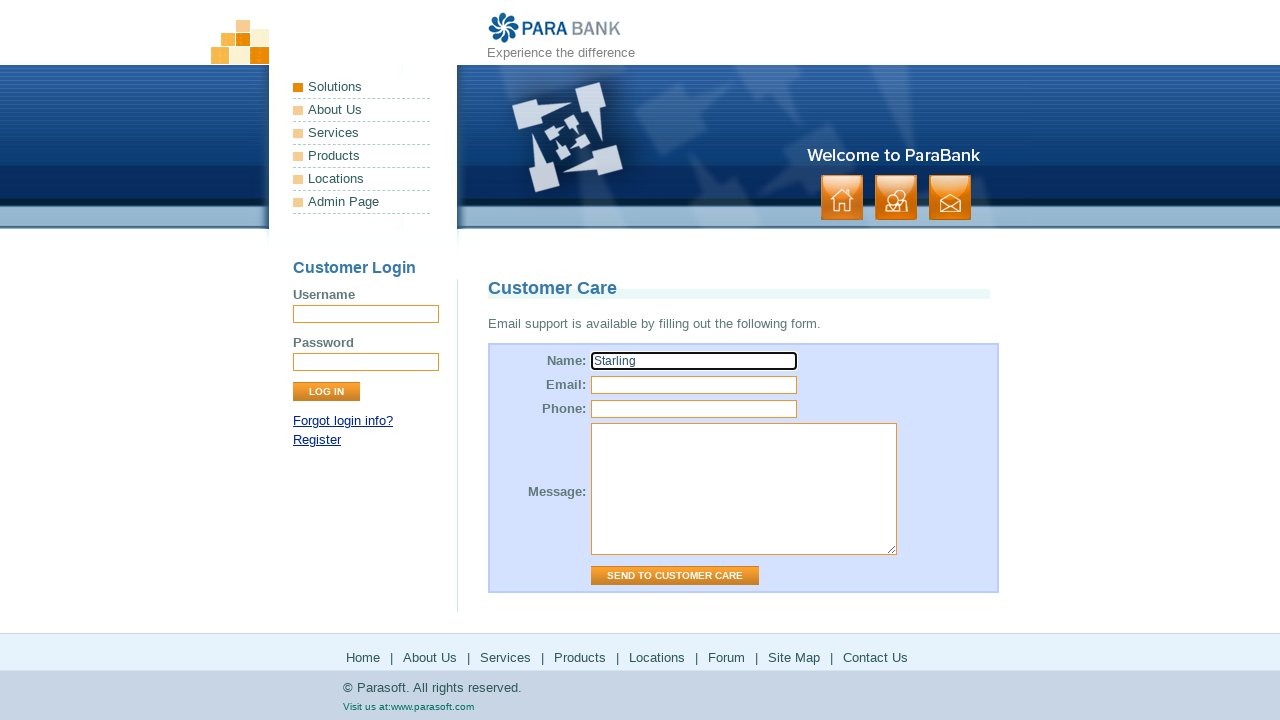

Filled email field with 'test@example.com' on input[name="email"]
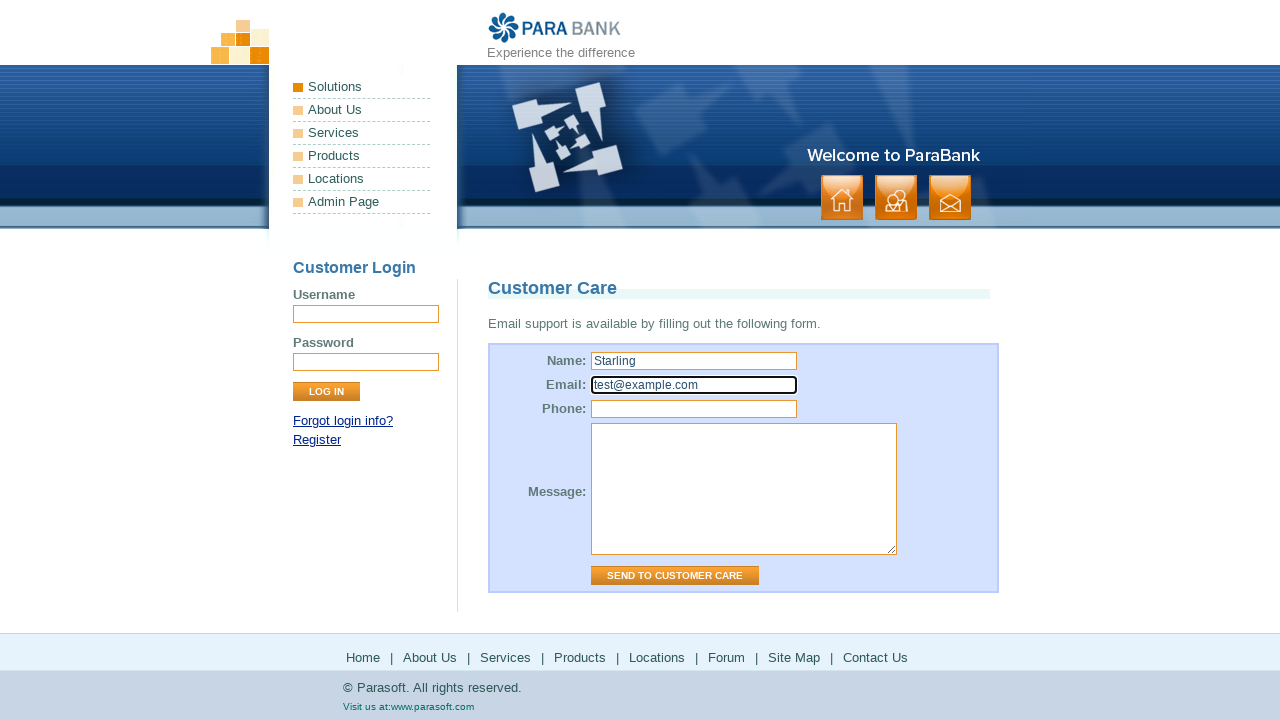

Retrieved email field value: 'test@example.com'
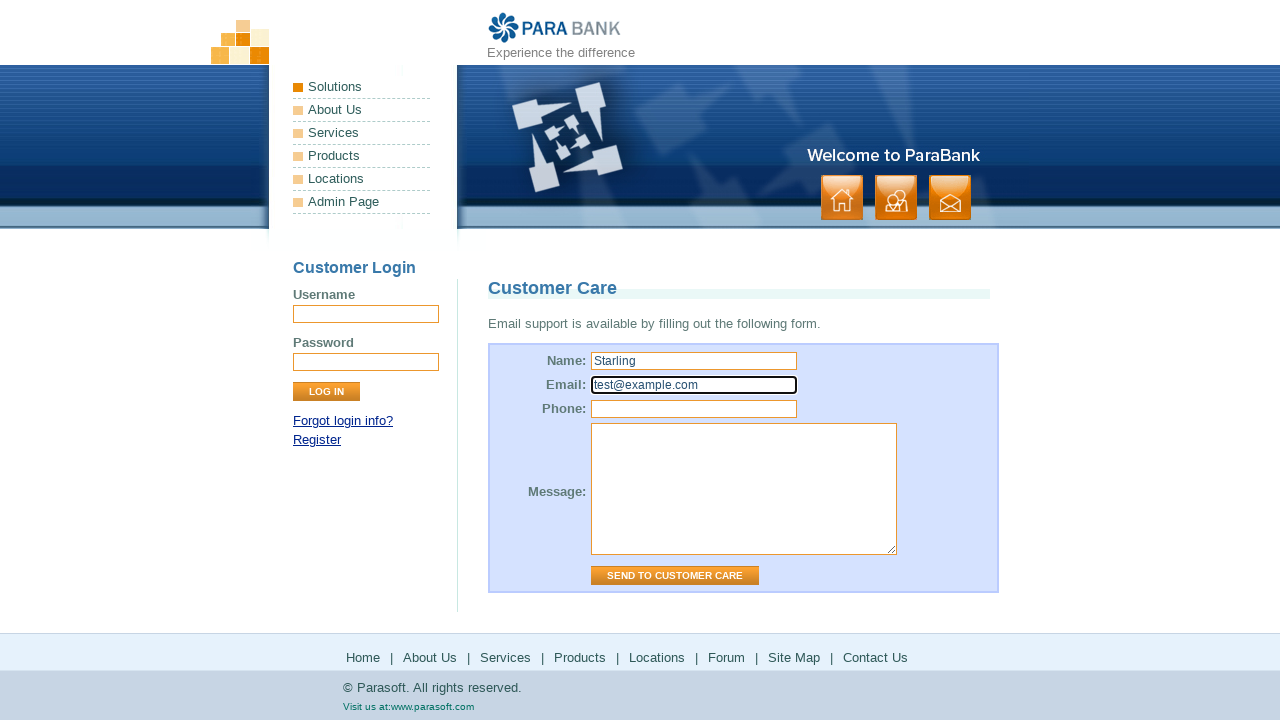

Filled phone field with '123-456-7890' on input[name="phone"]
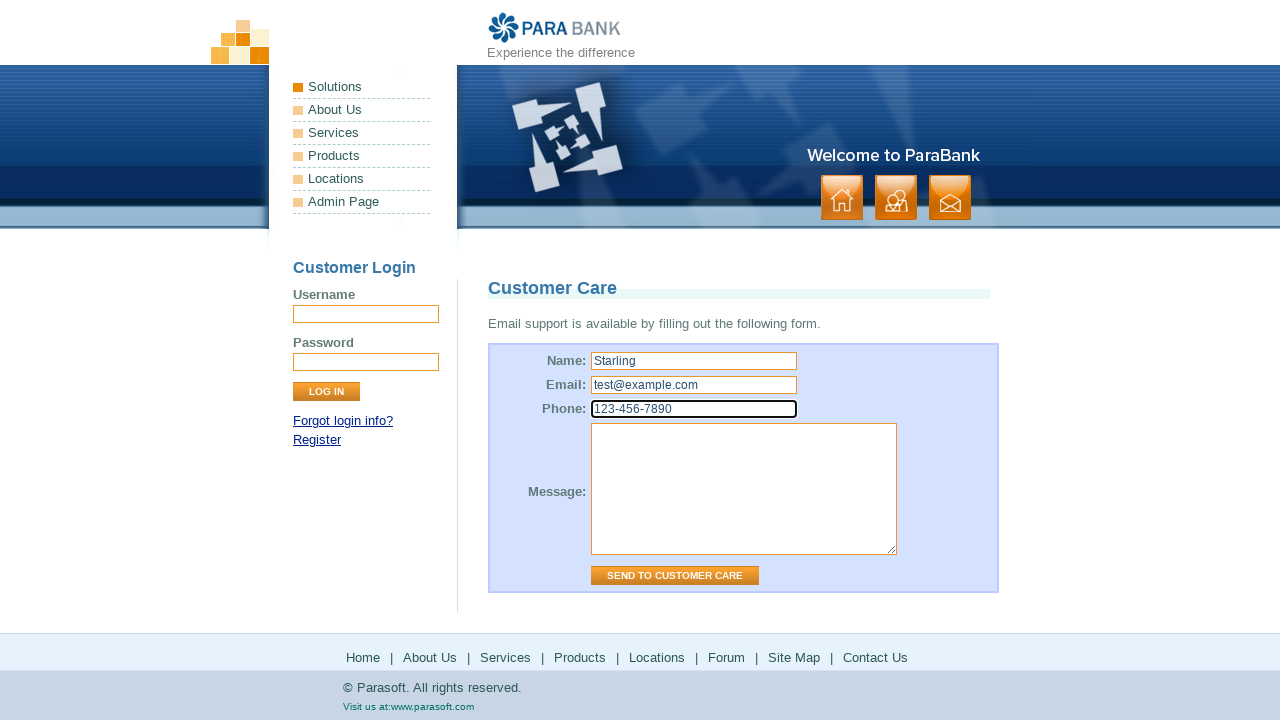

Retrieved phone field value: '123-456-7890'
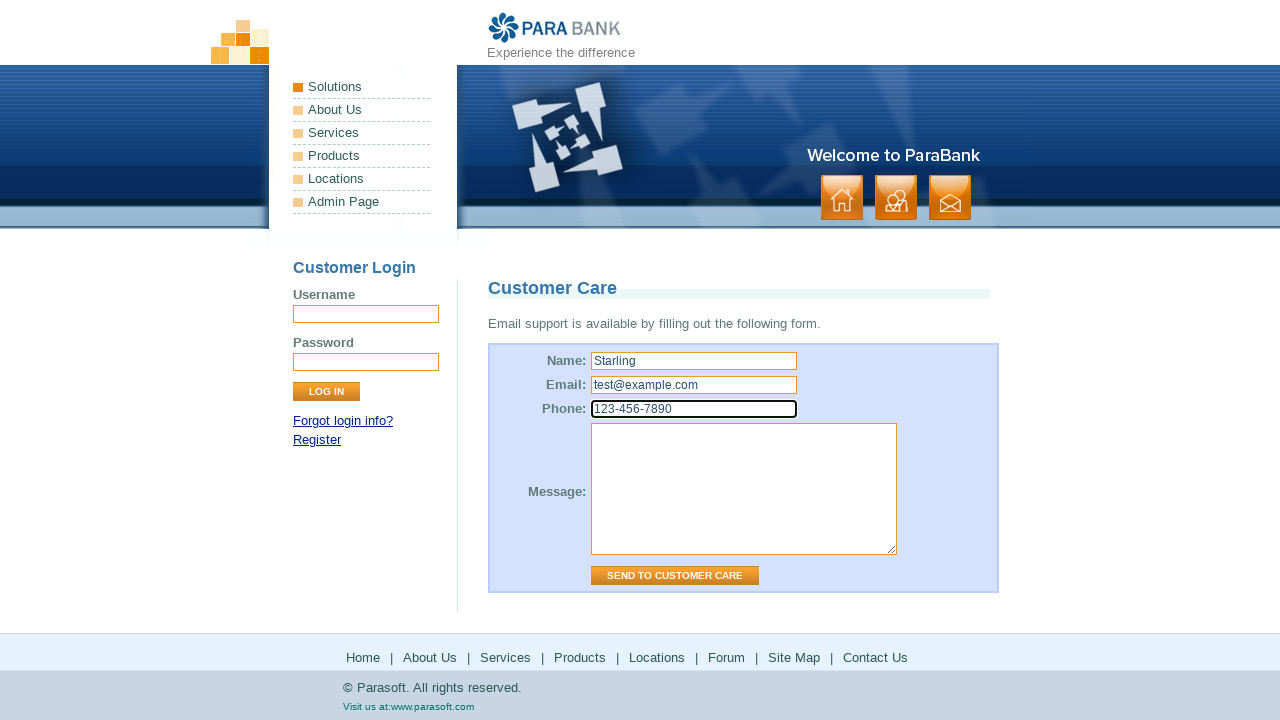

Filled message textarea with 'Test message content' on textarea[name="message"]
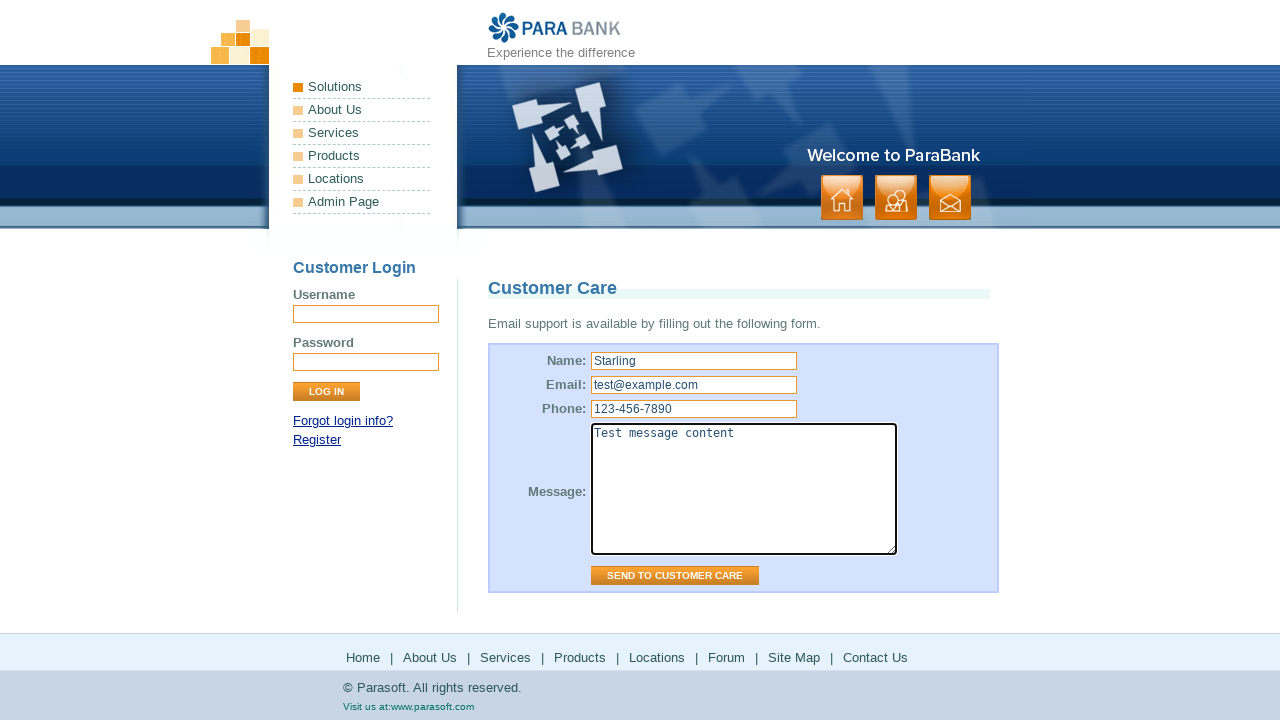

Retrieved message field value: 'Test message content'
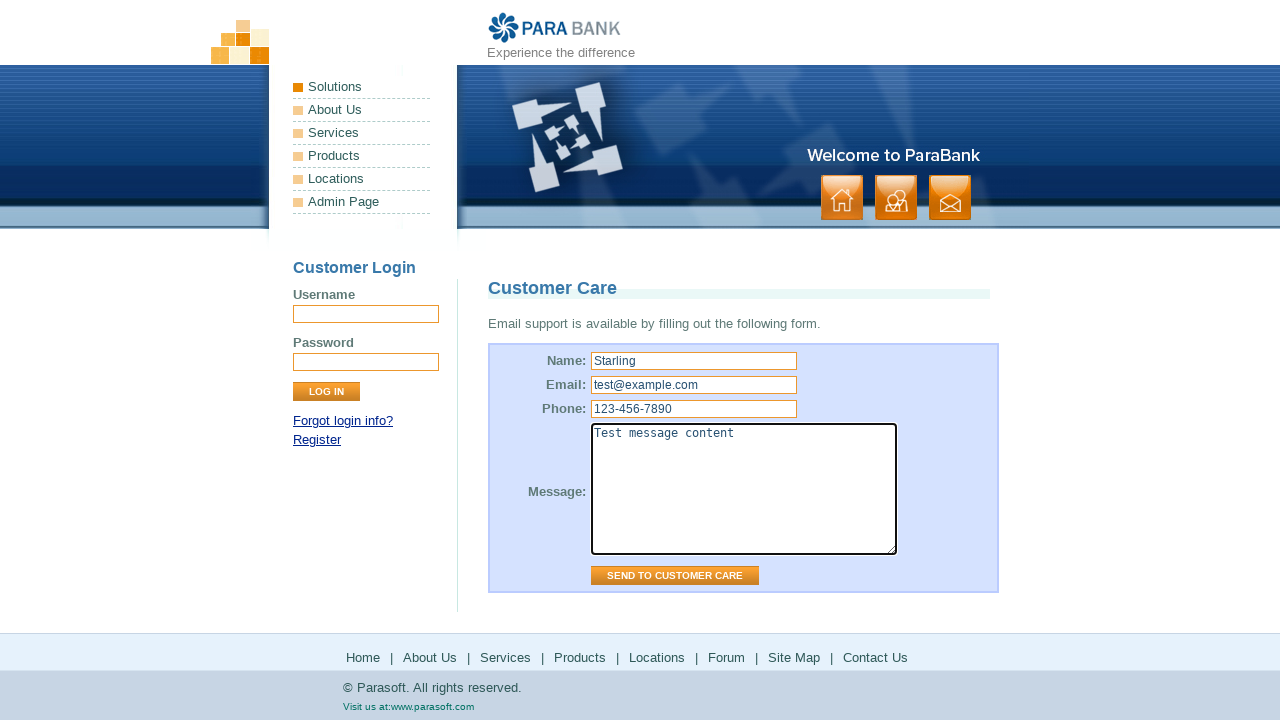

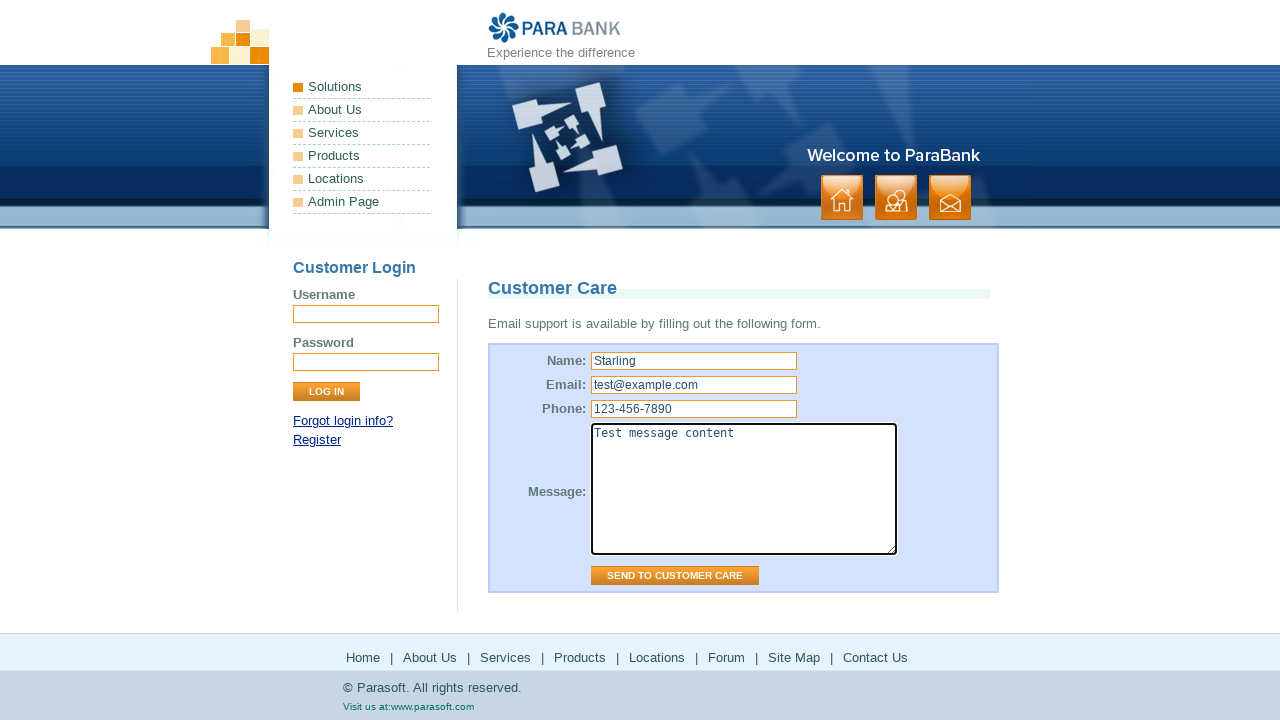